Tests context menu (right-click) functionality by navigating to a context menu demo page and performing a right-click action on a designated area

Starting URL: https://the-internet.herokuapp.com/

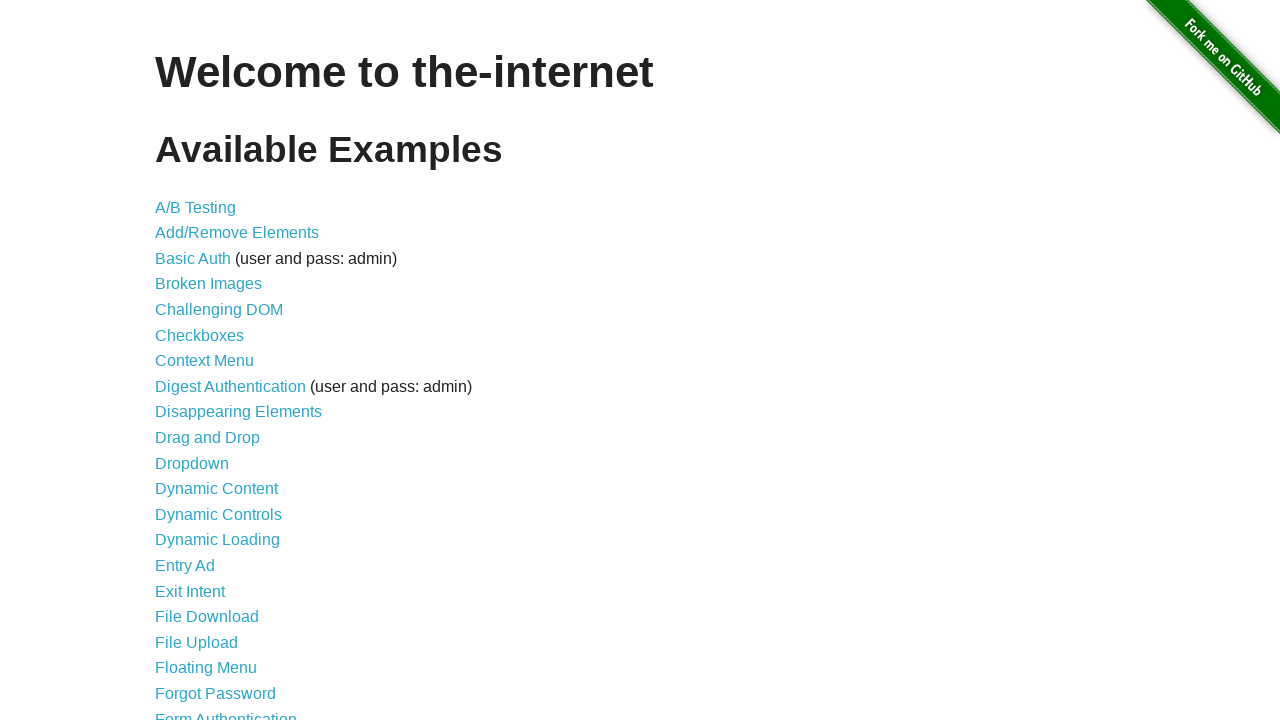

Clicked on the Context Menu link at (204, 361) on text=Context
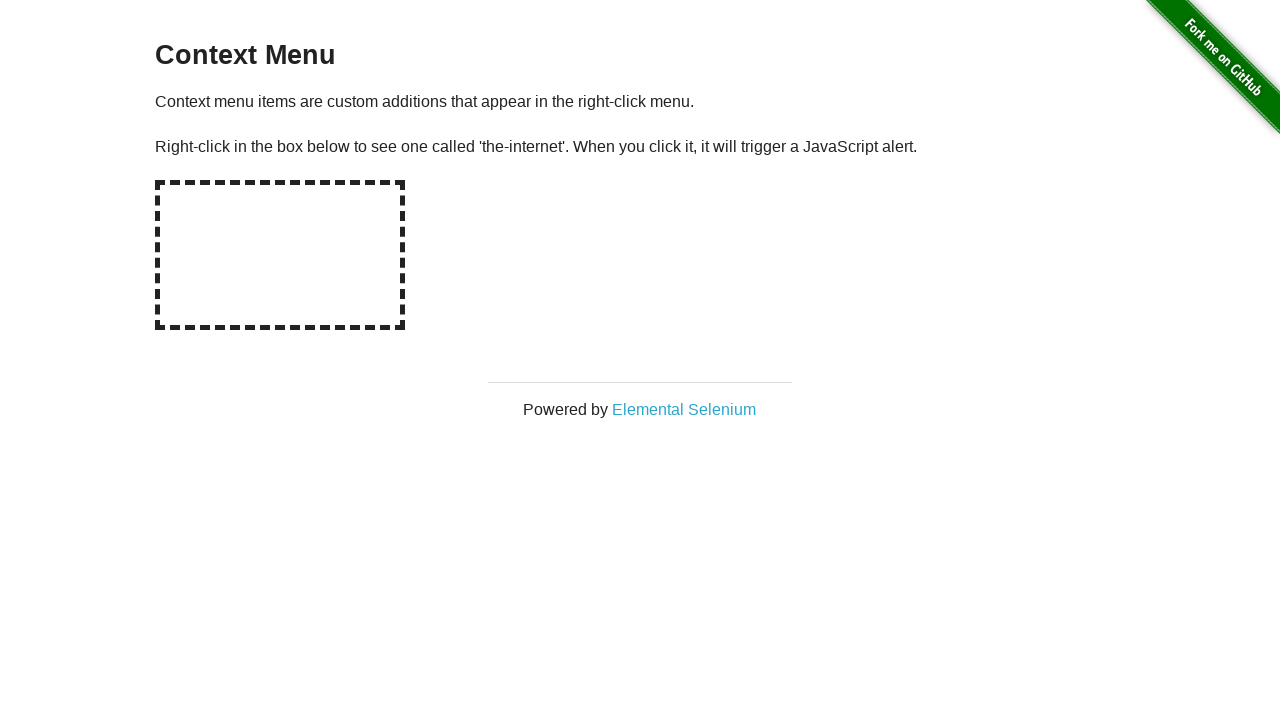

Right-clicked on the hot-spot area to open context menu at (280, 255) on #hot-spot
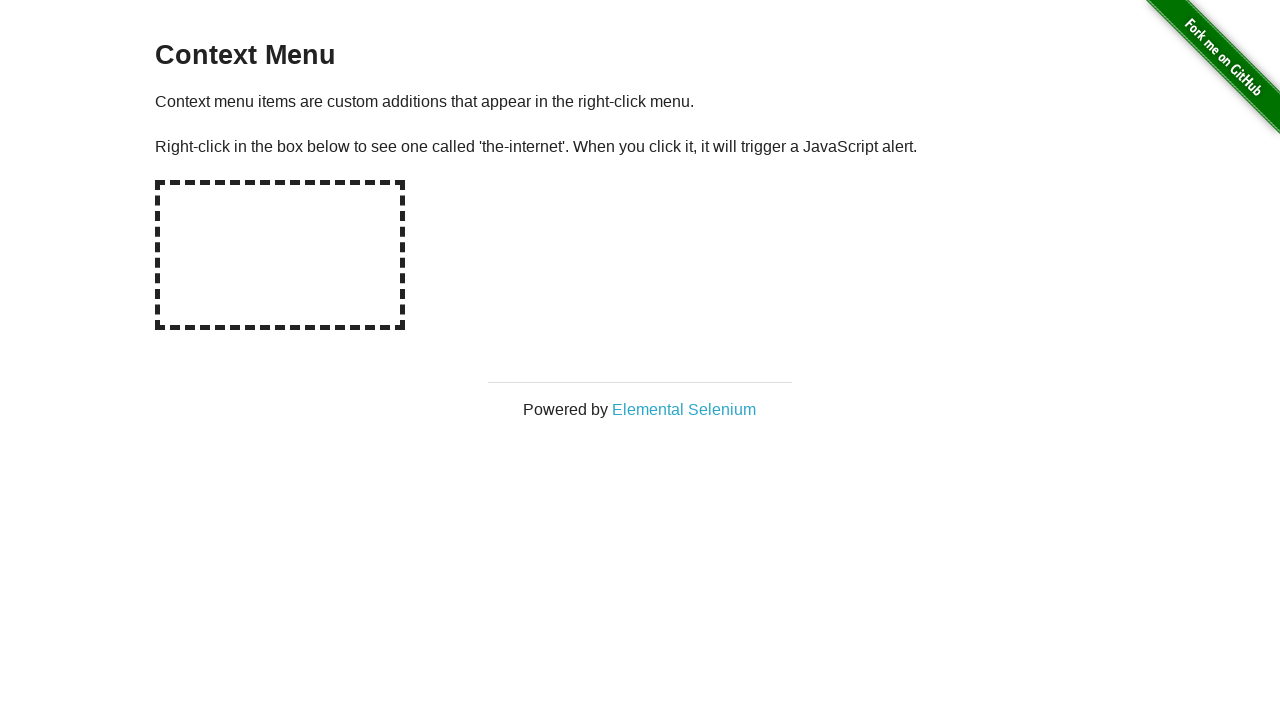

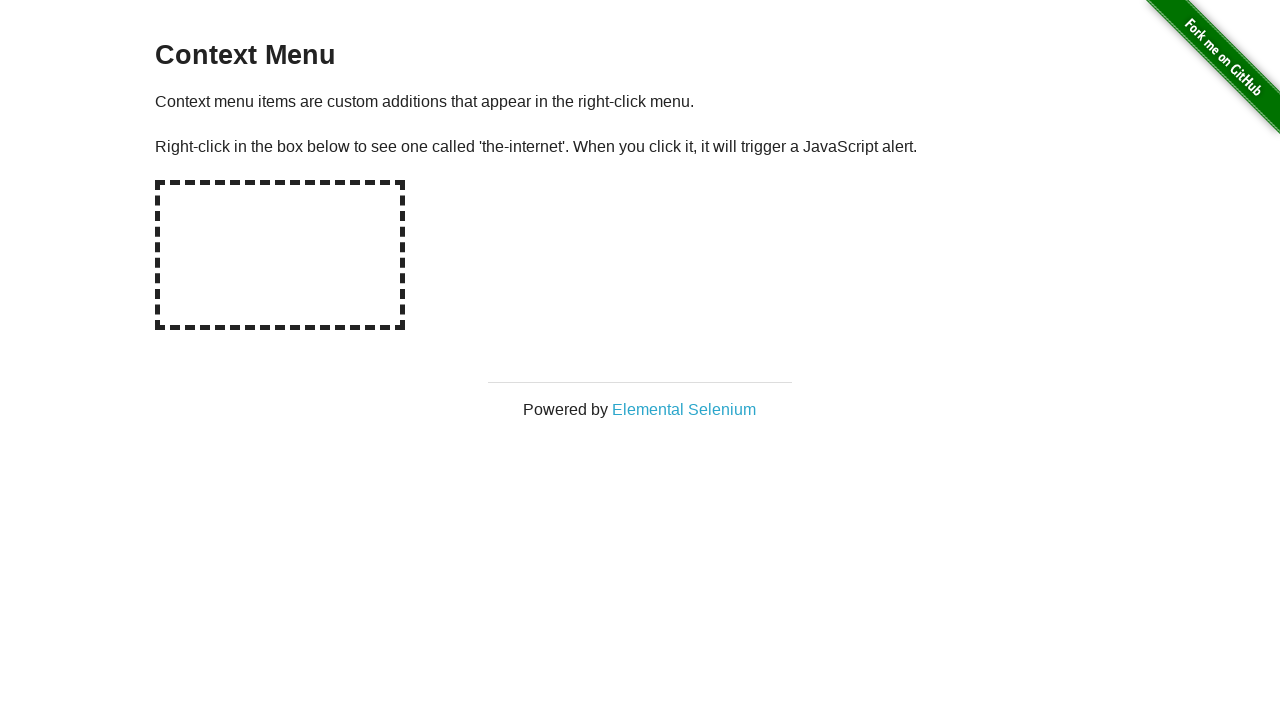